Tests dropdown selection functionality by selecting year, month, and day using different selection methods (index, value, and visible text)

Starting URL: https://testcenter.techproeducation.com/index.php?page=dropdown

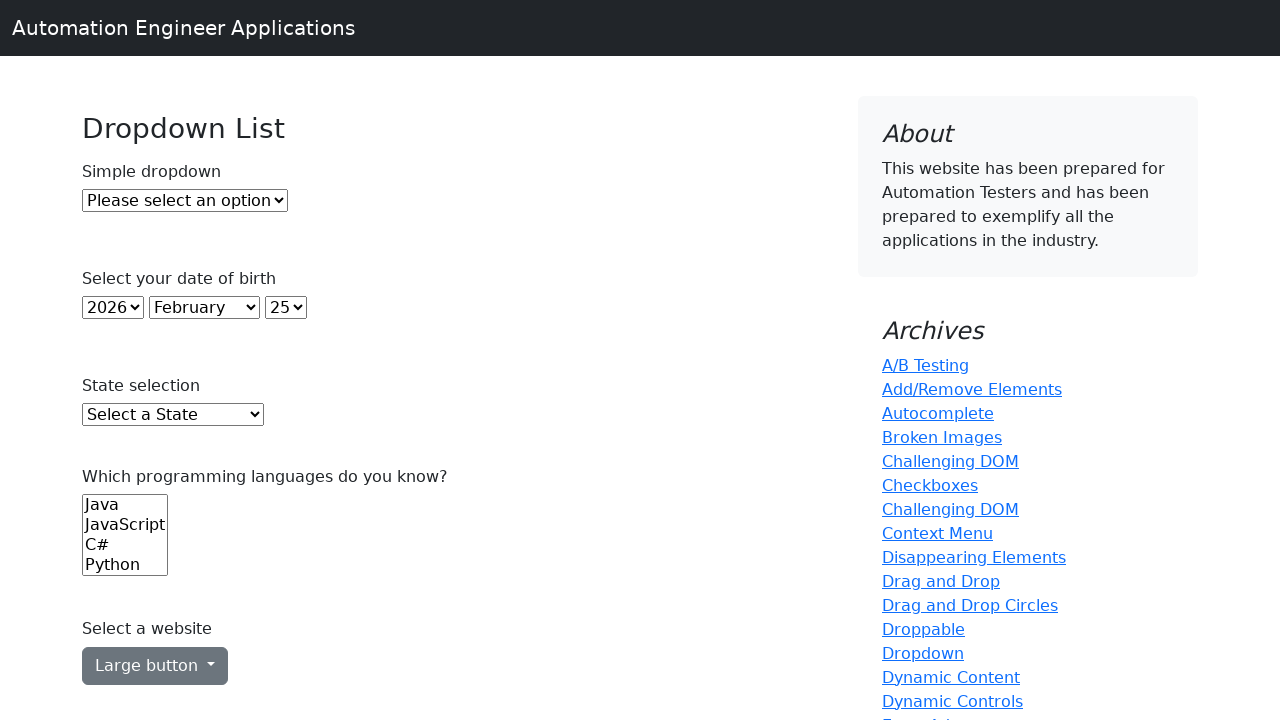

Located year dropdown element
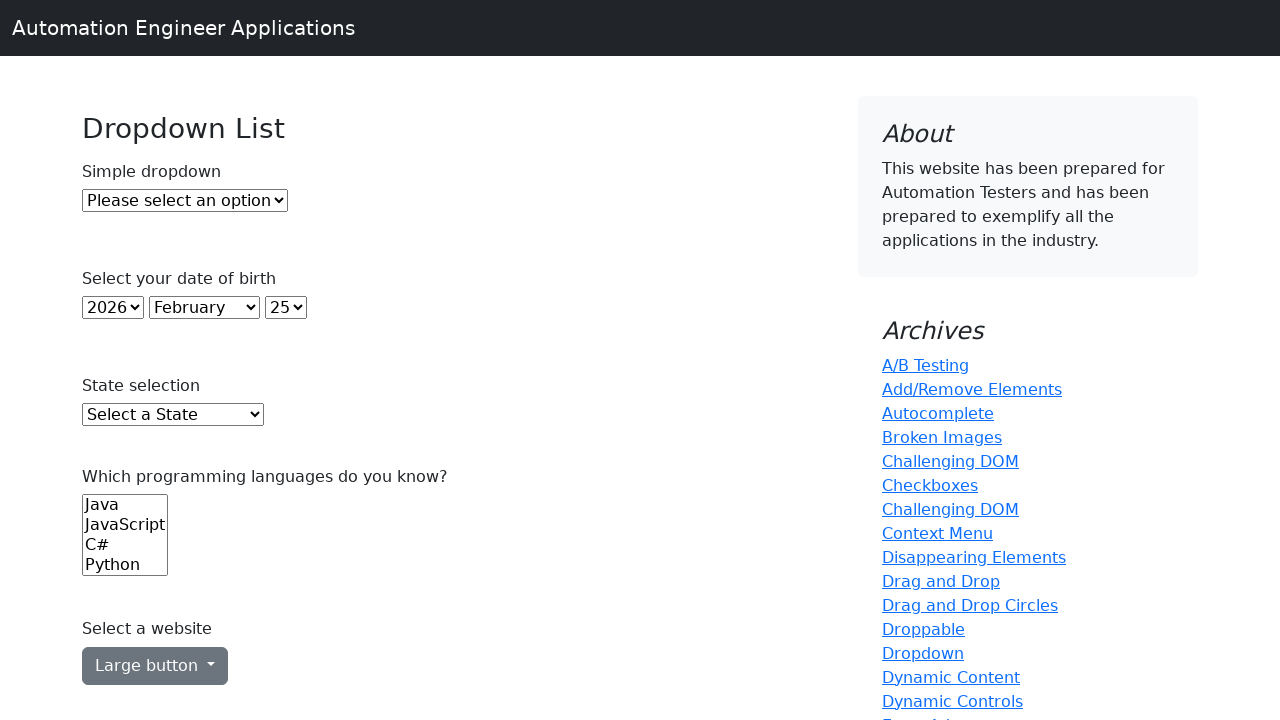

Located month dropdown element
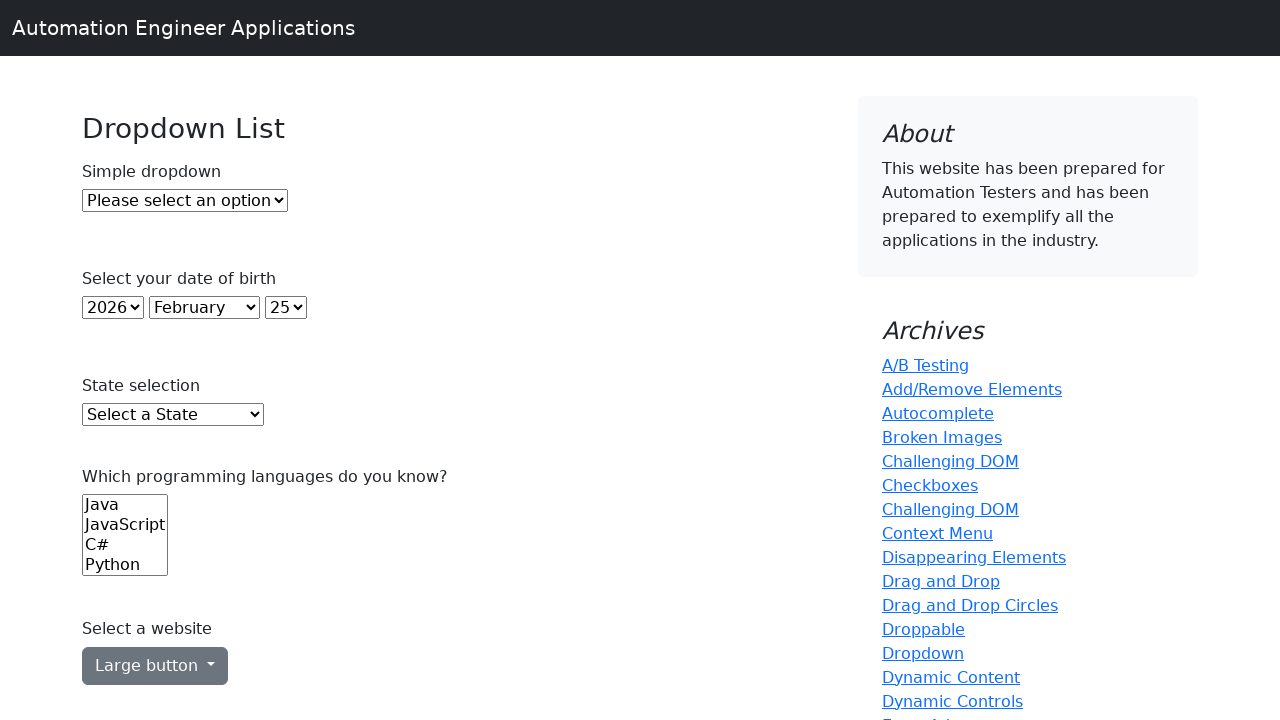

Located day dropdown element
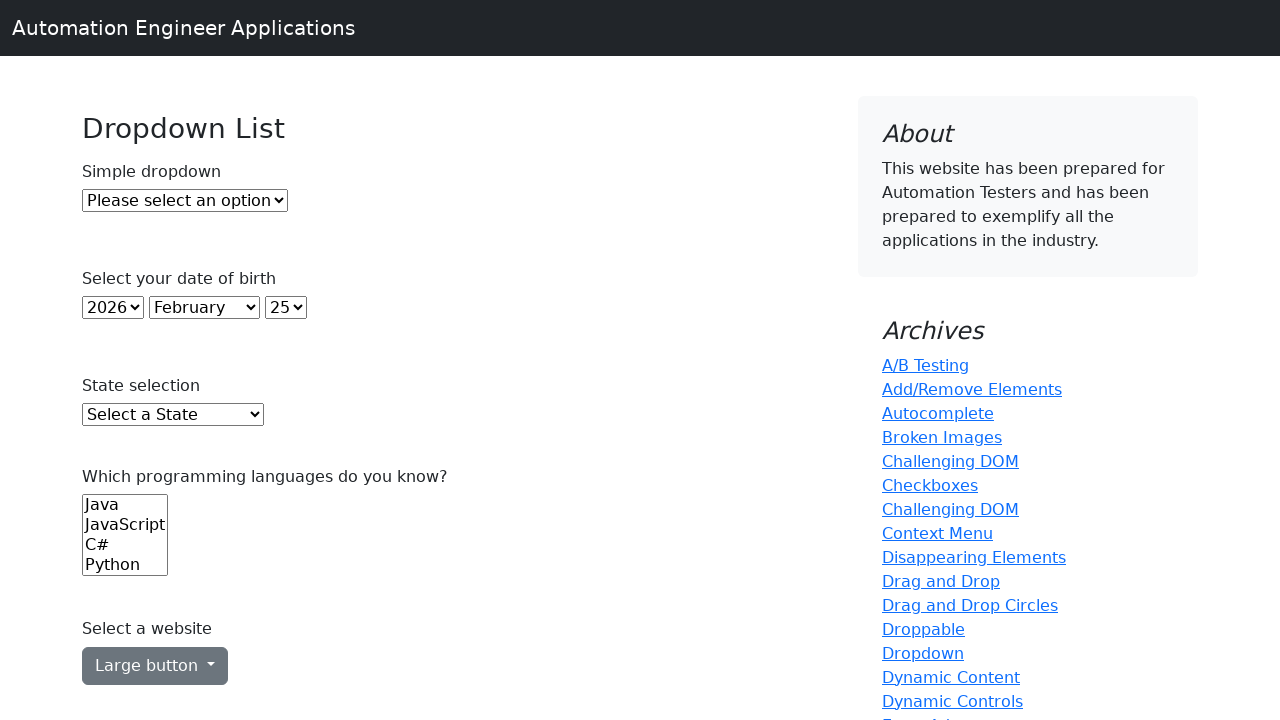

Selected year by index 5 (6th element) on select#year
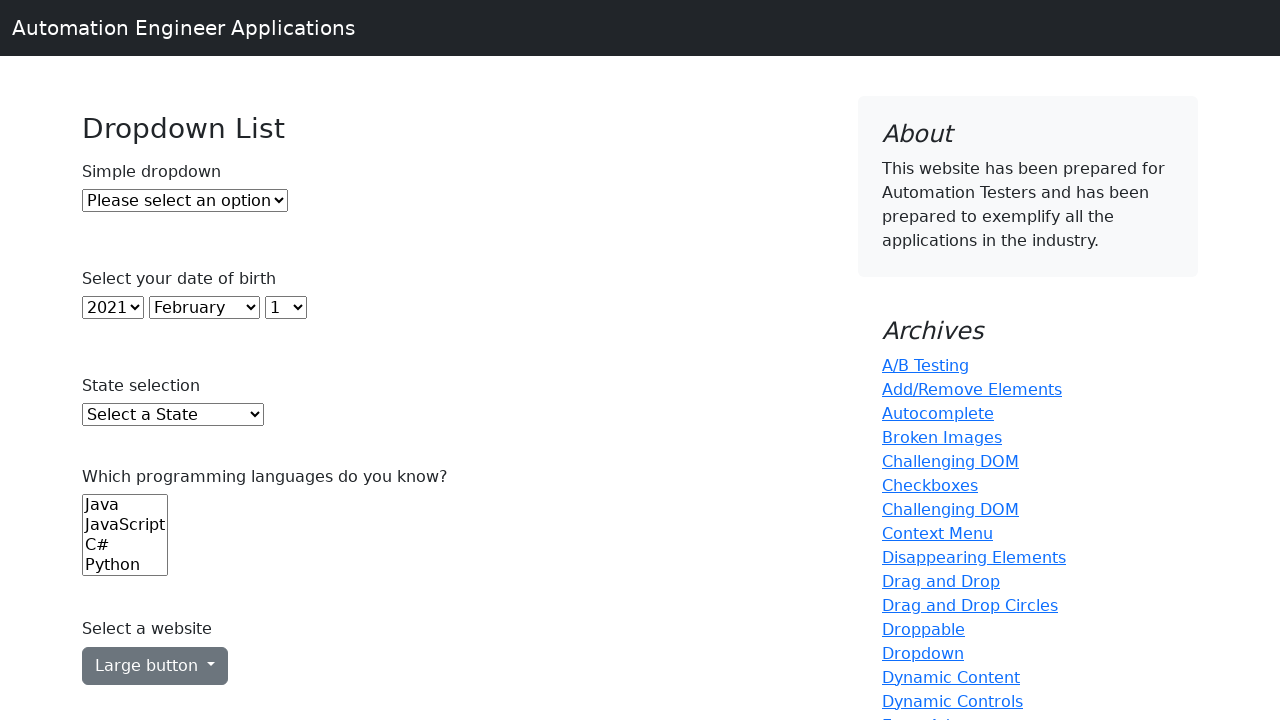

Selected month by value '4' on select#month
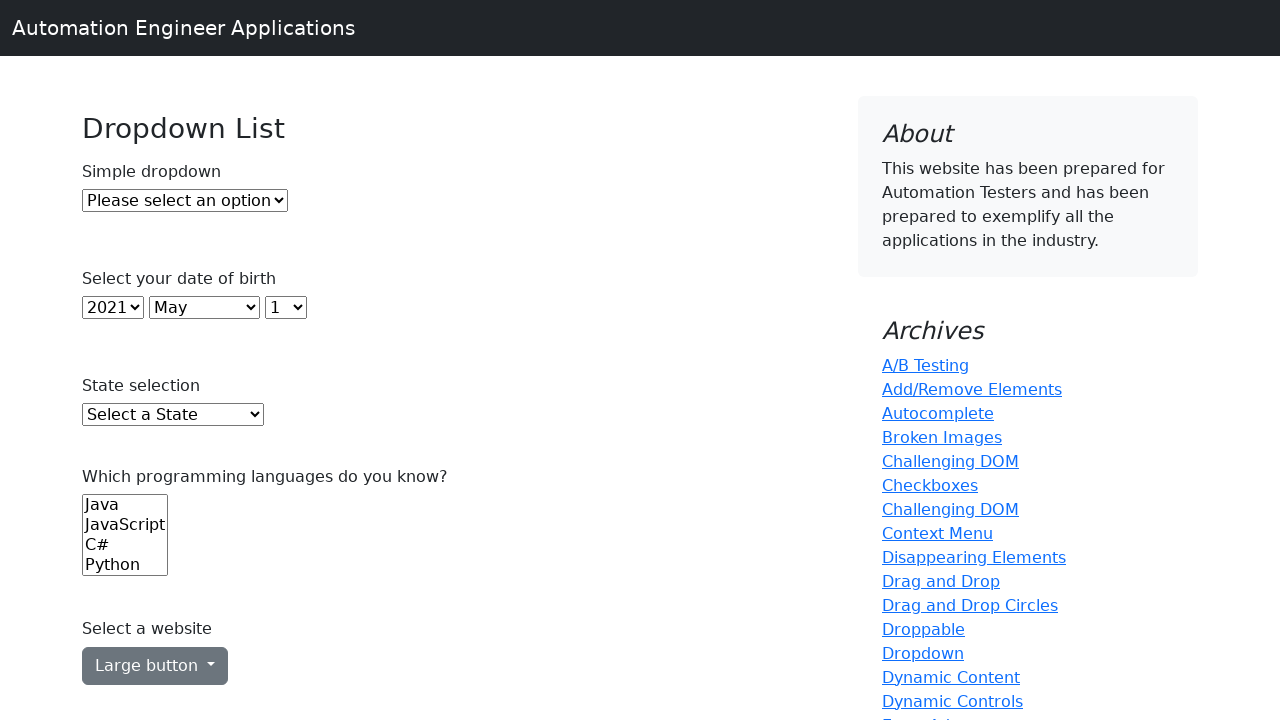

Selected day by visible text '15' on select#day
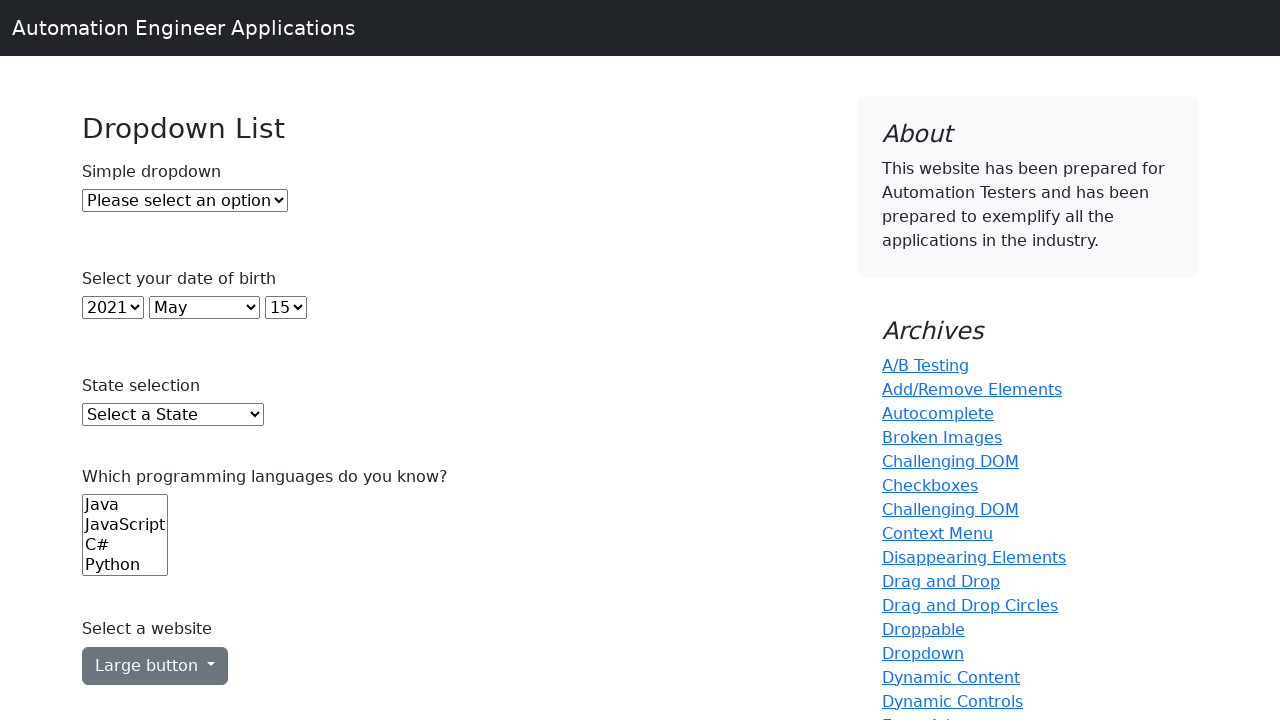

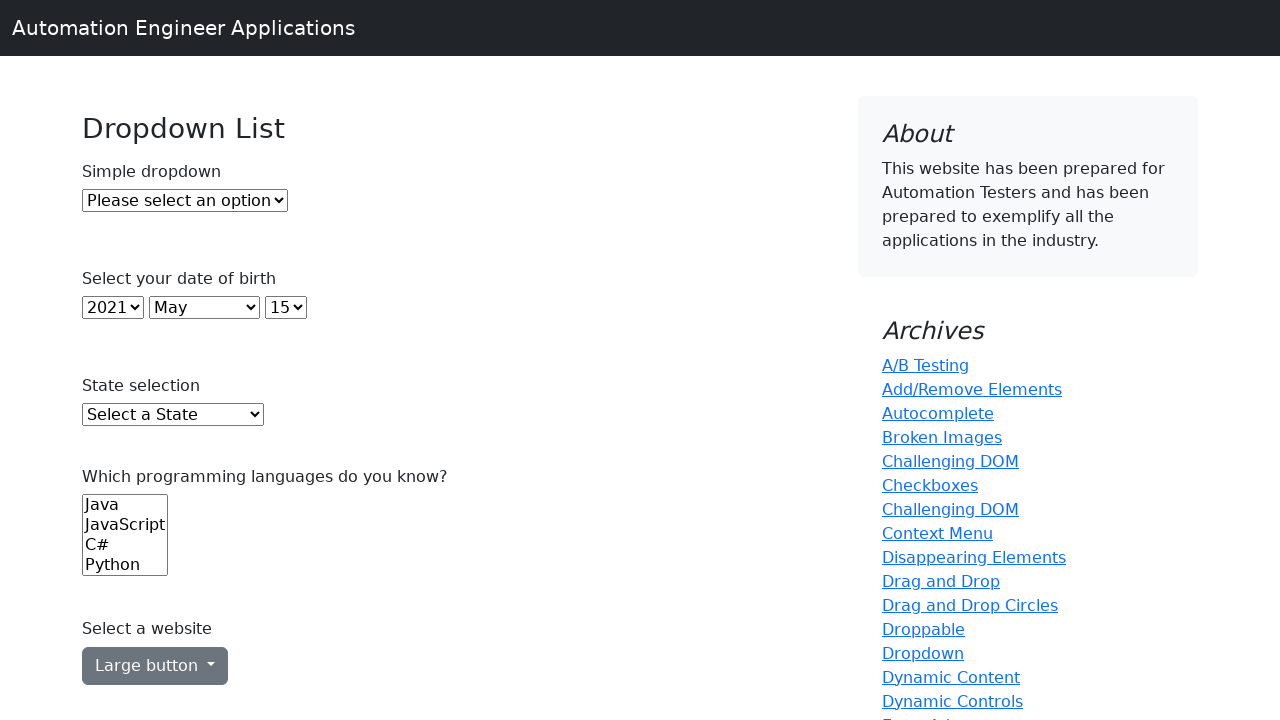